Tests appending text to an existing input field on a form practice page

Starting URL: https://www.leafground.com/input.xhtml

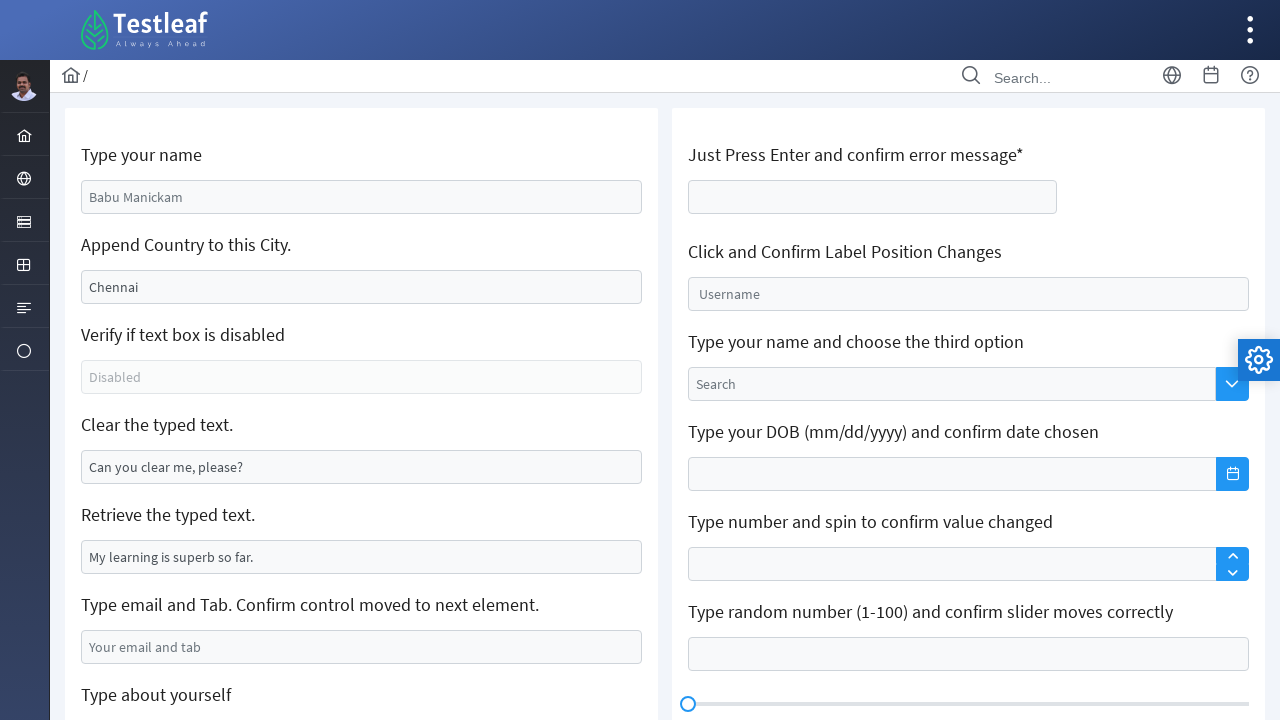

Filled append input field with 'Express' on #j_idt88\:j_idt91
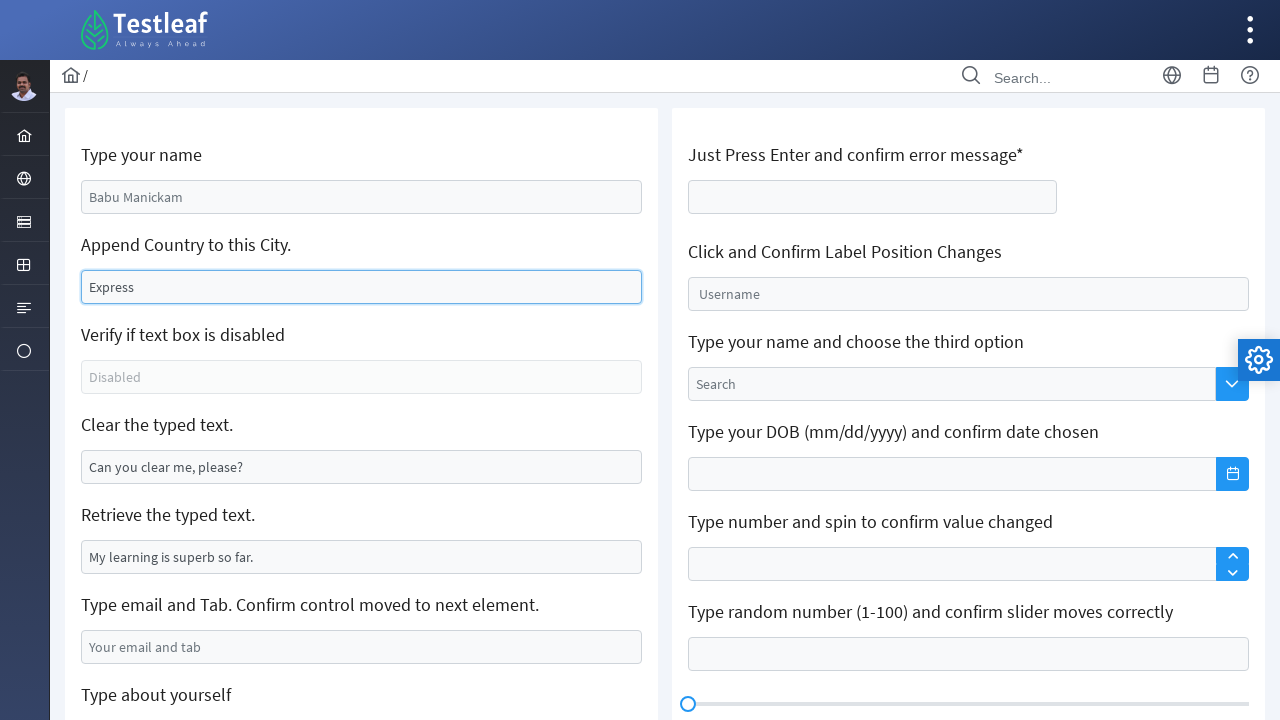

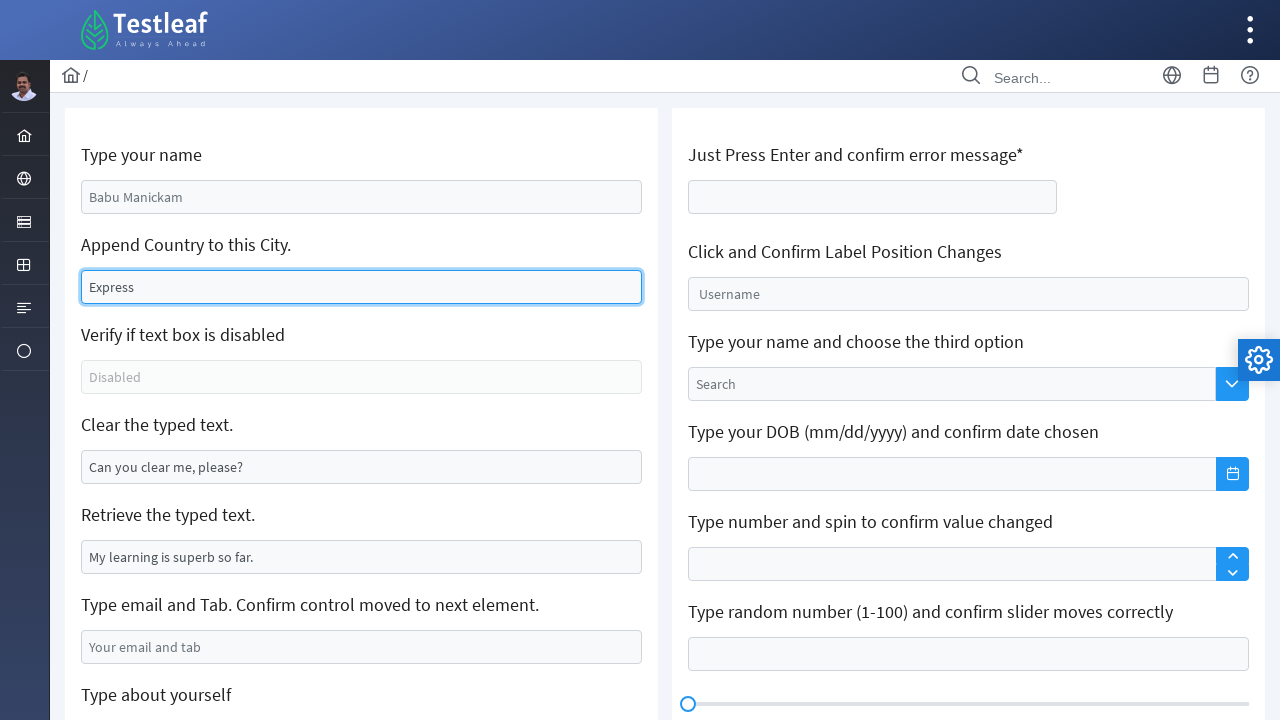